Tests drag and drop functionality by dragging an element into a droppable area within an iframe

Starting URL: http://jqueryui.com/droppable/

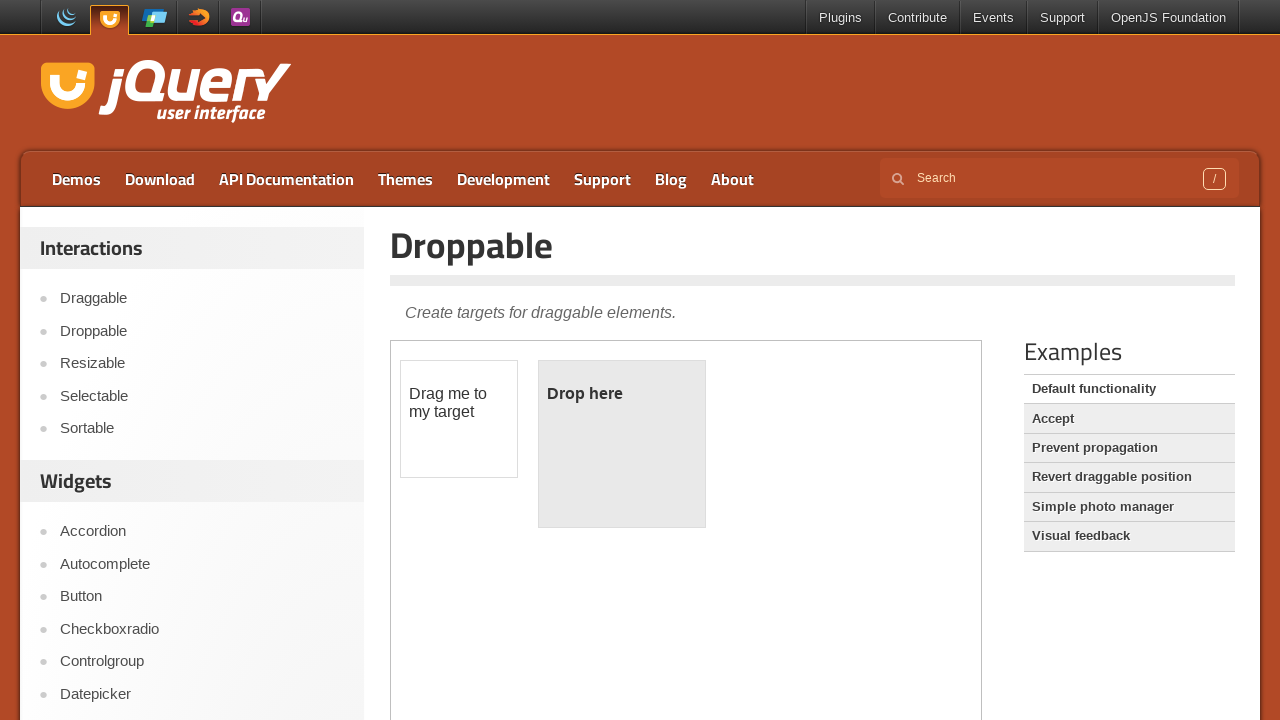

Located the demo iframe containing drag and drop elements
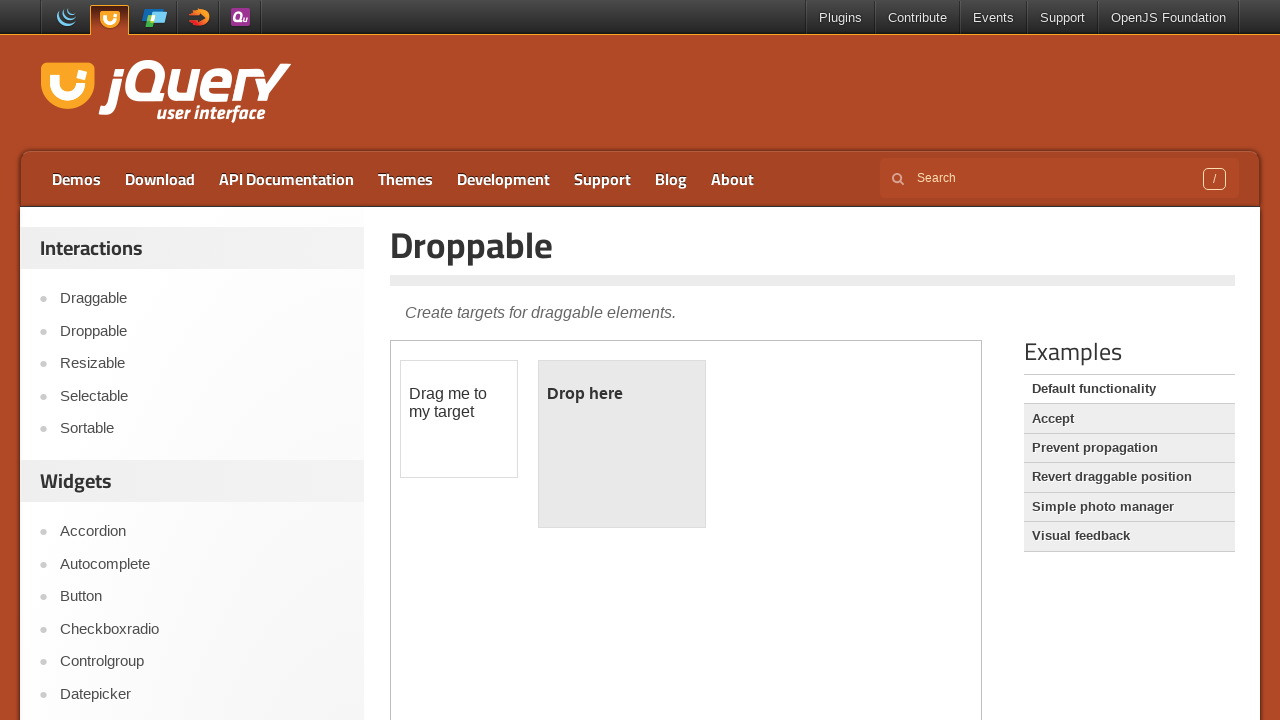

Located the draggable element
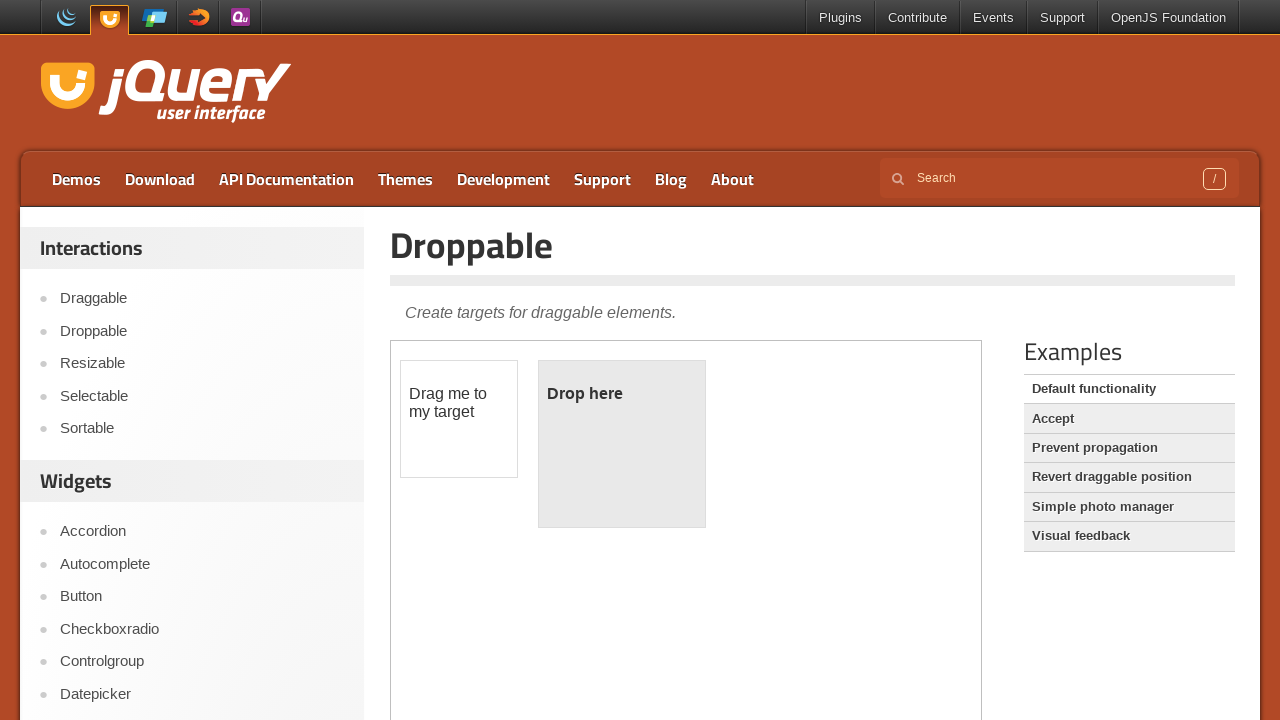

Located the droppable element
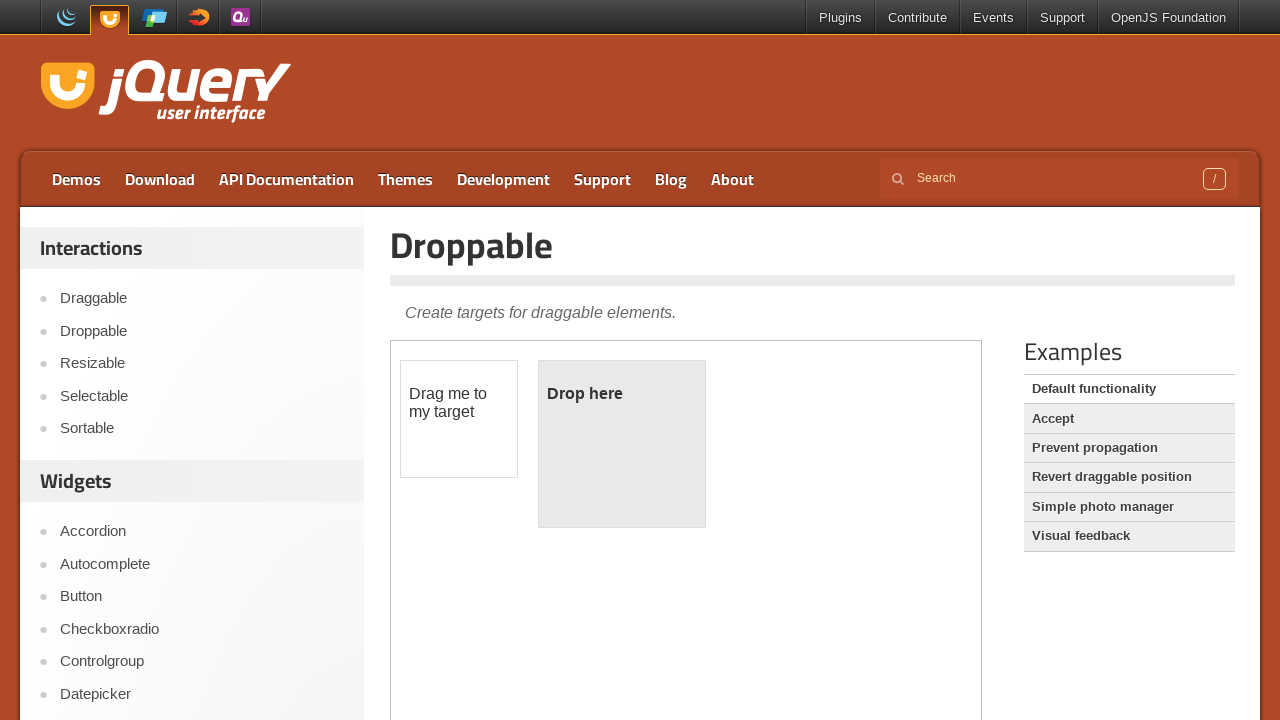

Dragged element from draggable area into droppable area at (622, 444)
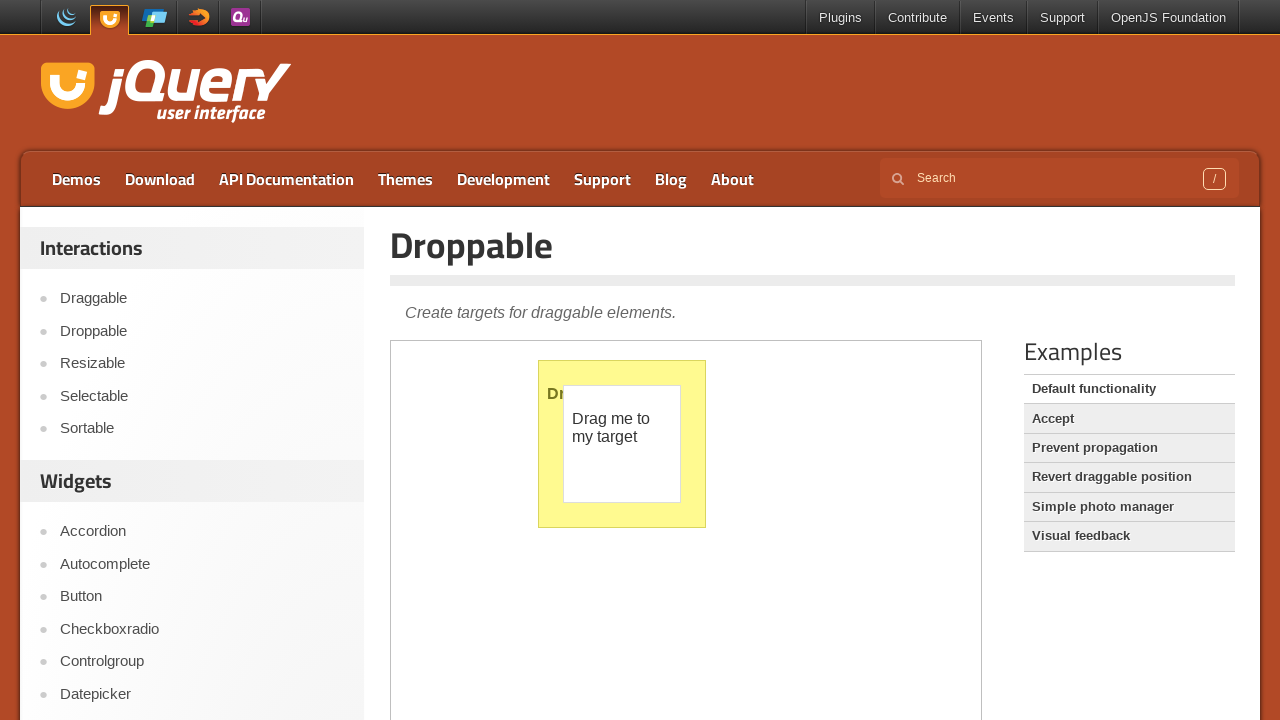

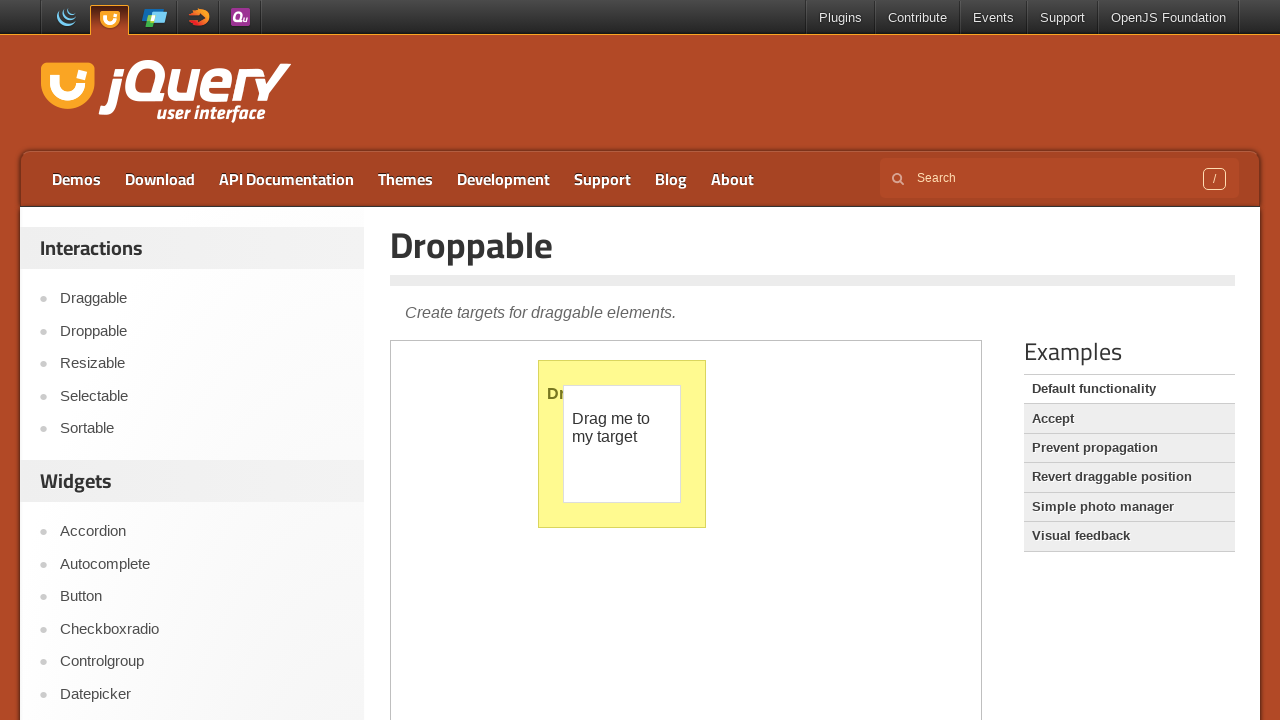